Tests the subscription functionality on the home page by scrolling to the footer, verifying the subscription section is visible, entering an email address, and verifying the success message appears.

Starting URL: https://automationexercise.com

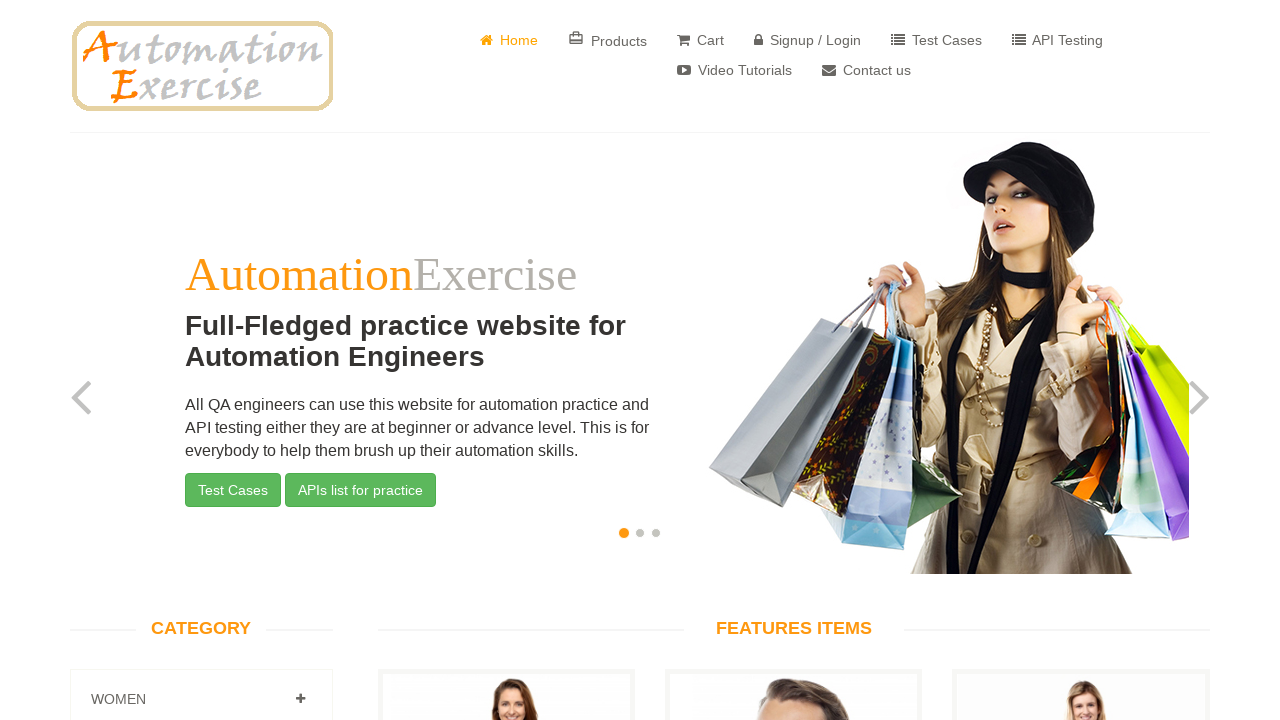

Home page loaded and body element is visible
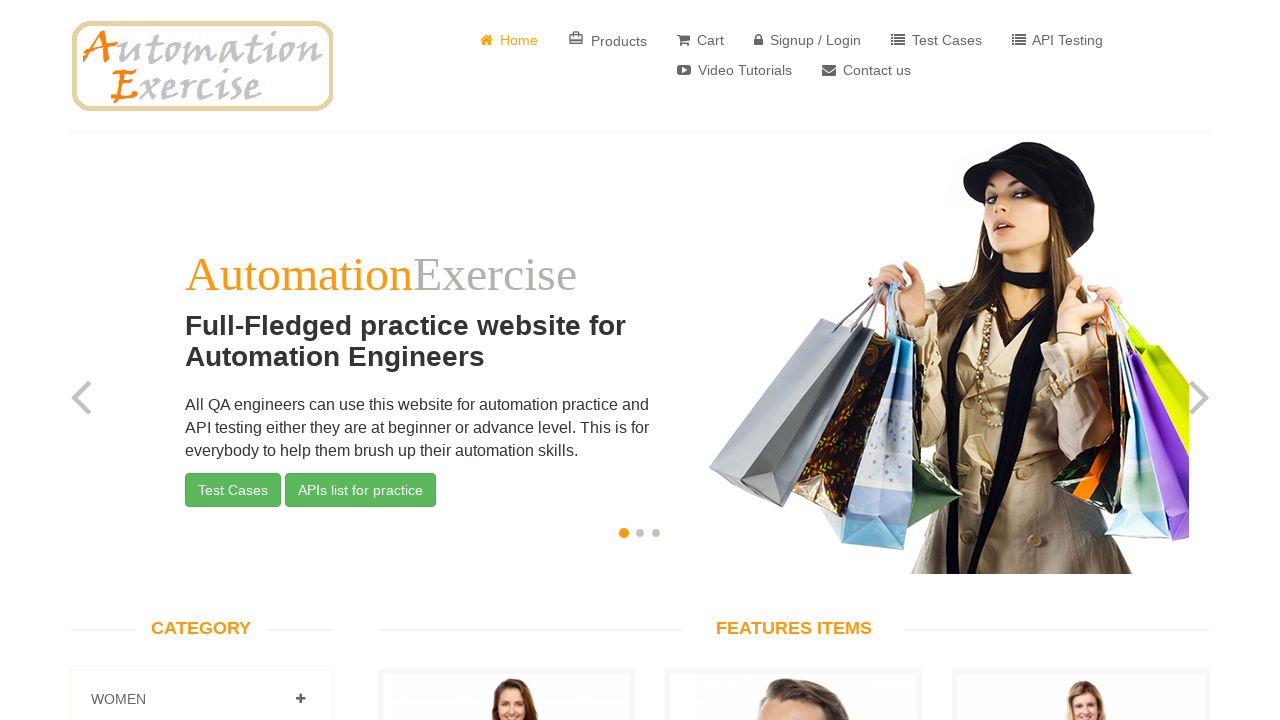

Scrolled down to footer section
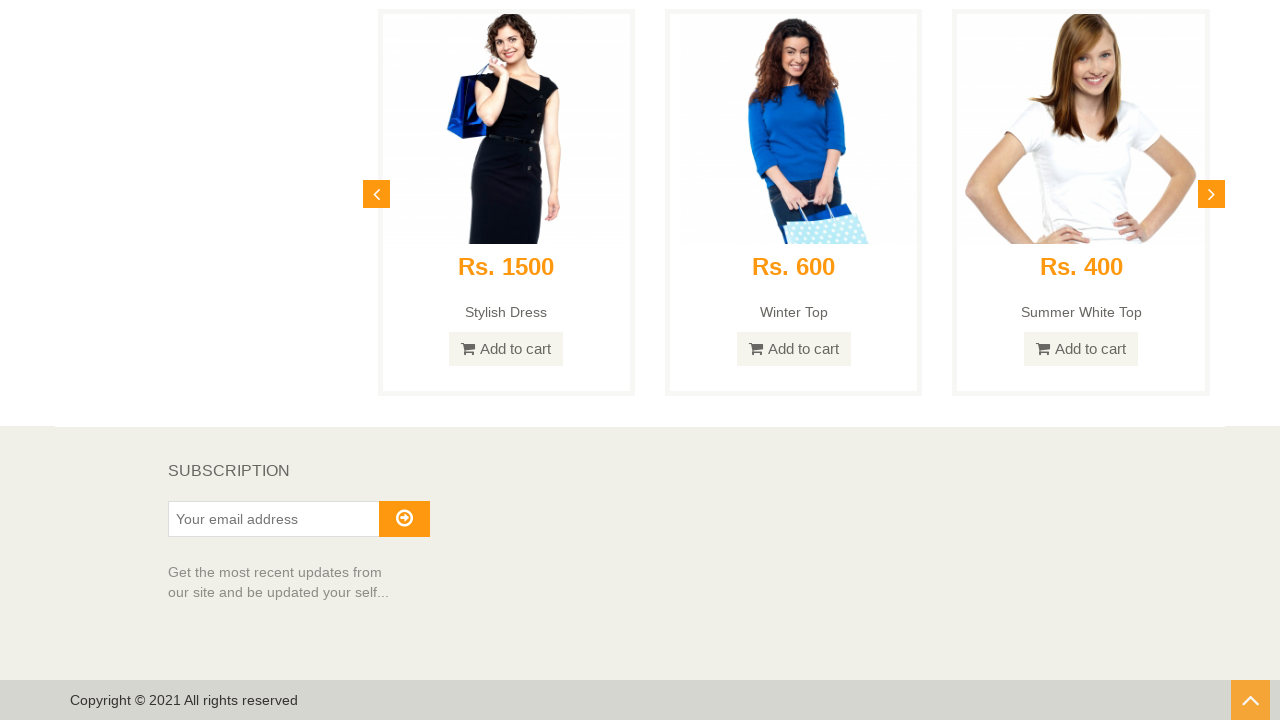

Subscription section is visible in footer
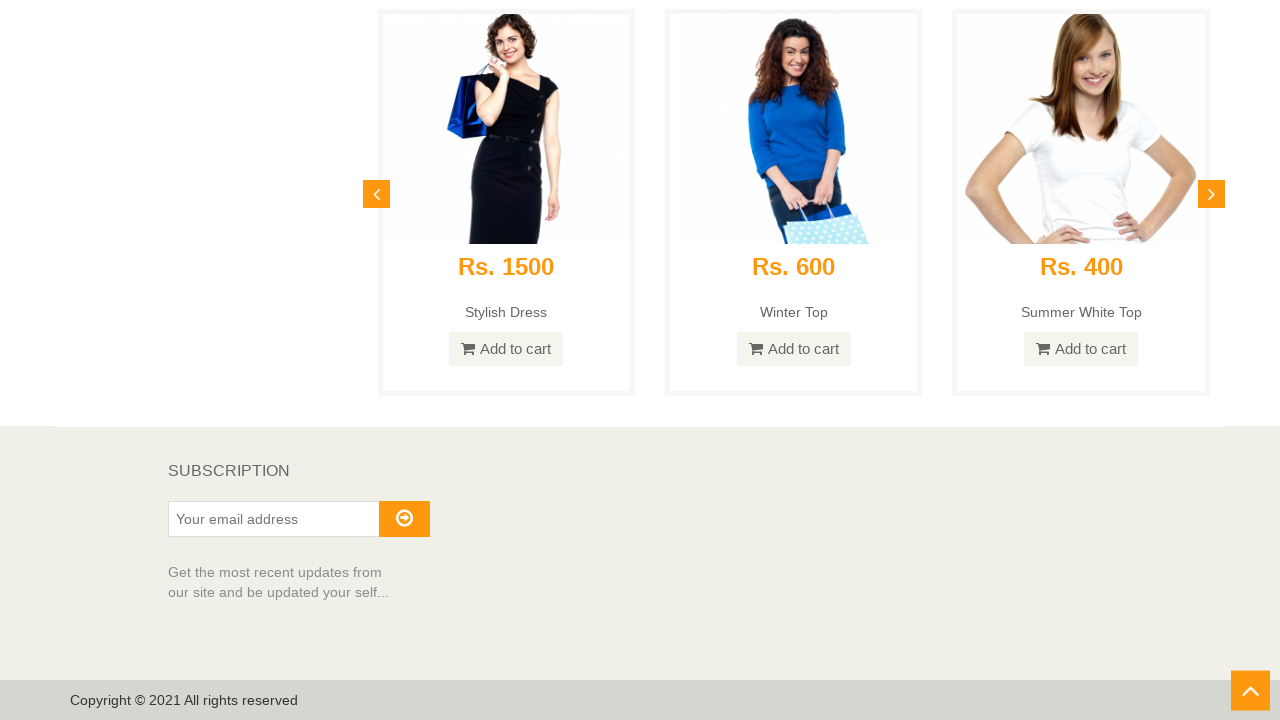

Entered email address 'testuser7842@mail.com' in subscription field on #susbscribe_email
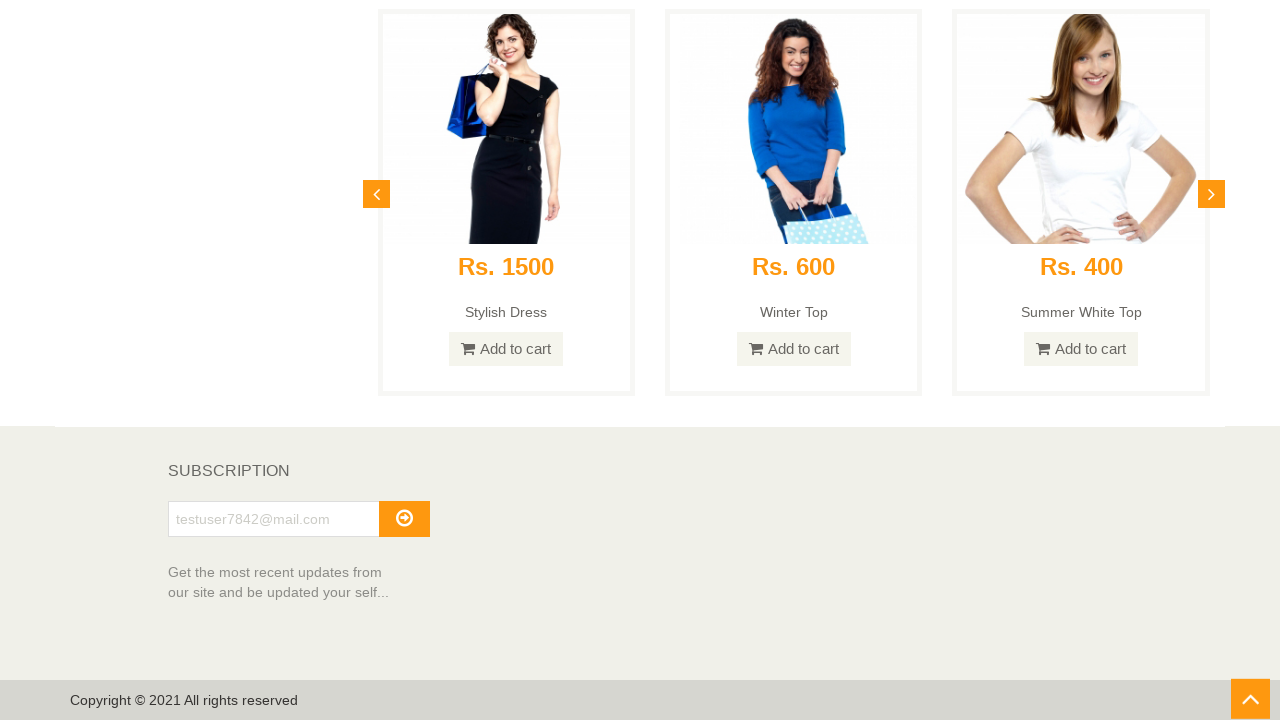

Clicked the subscribe button at (404, 519) on #subscribe
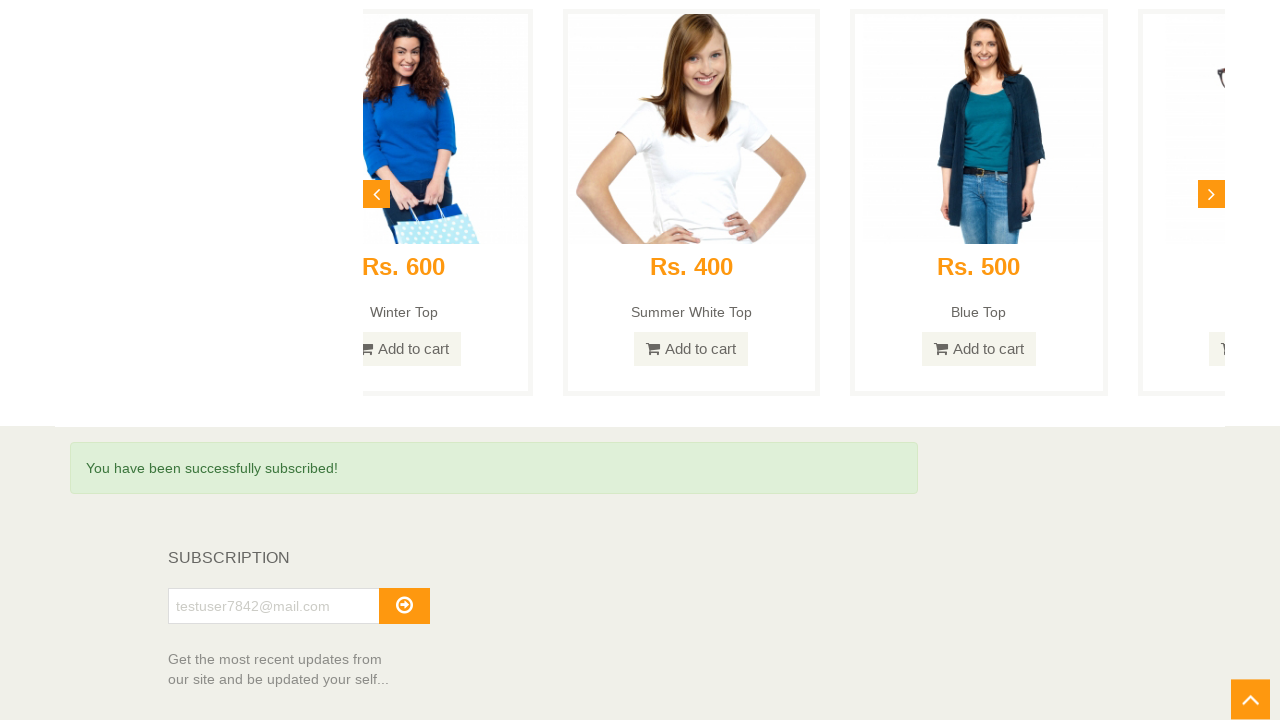

Success message 'You have been successfully subscribed!' is displayed
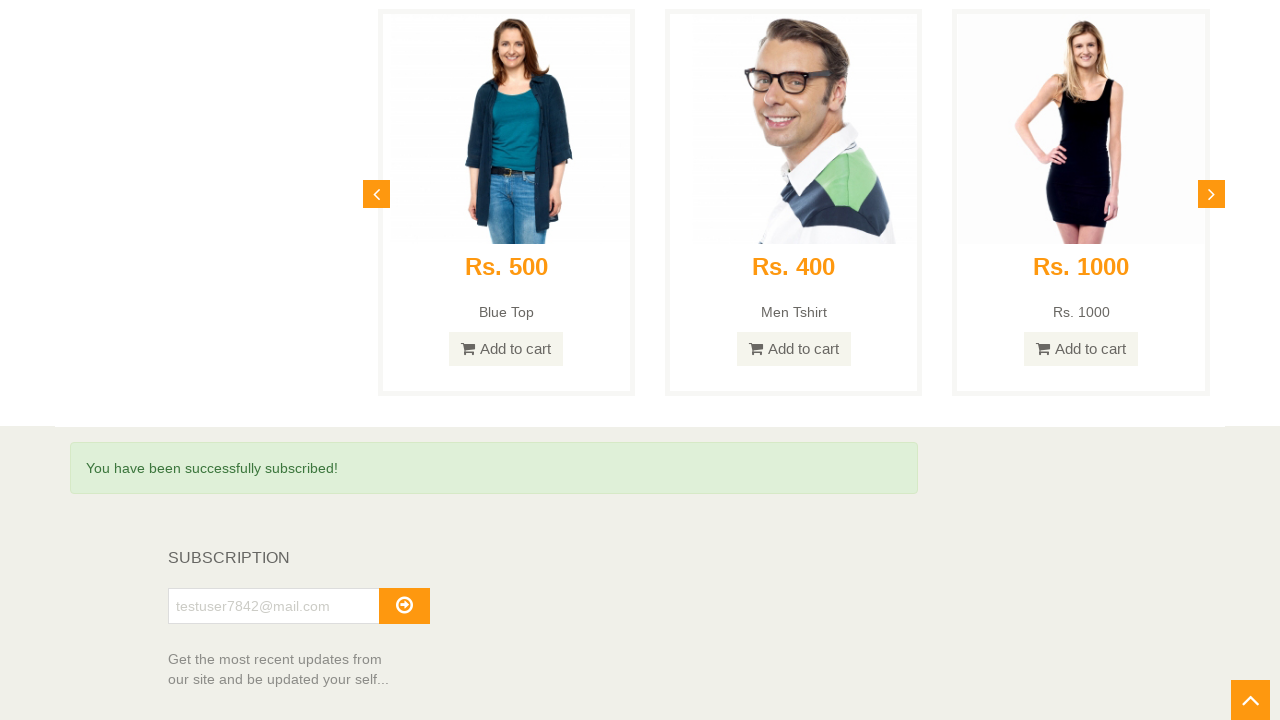

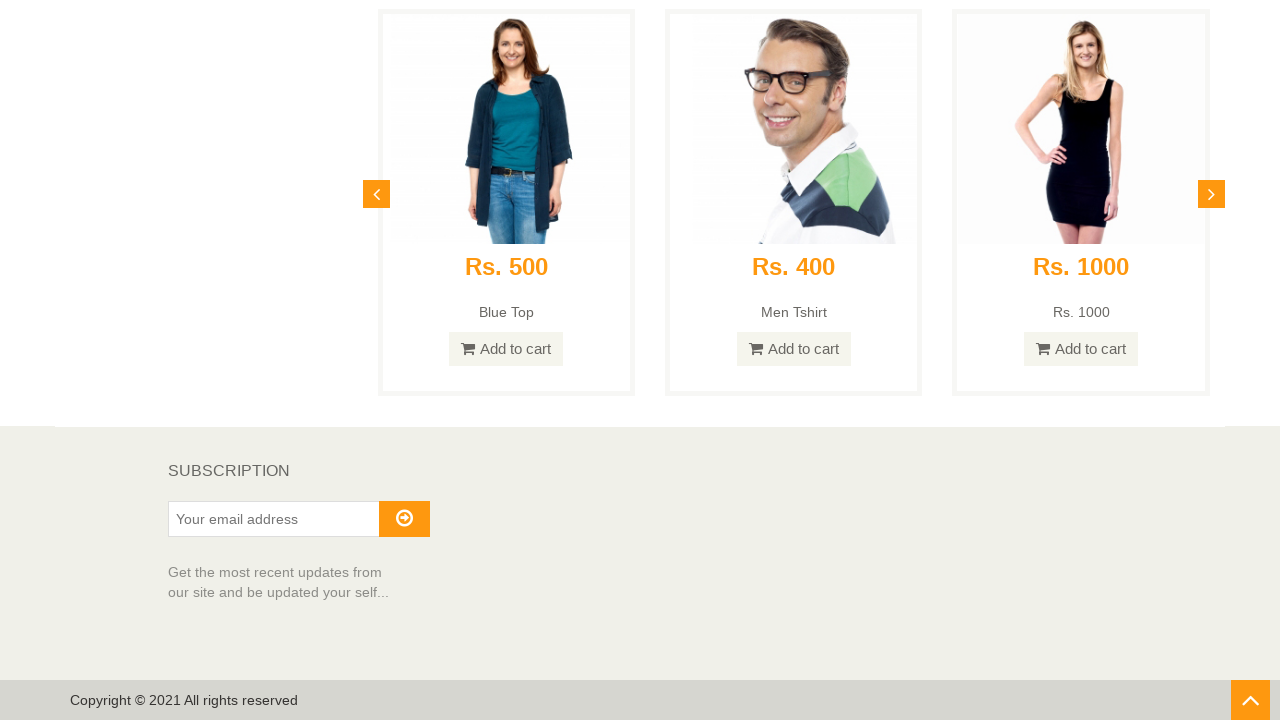